Tests drag and drop functionality on jQueryUI demo page by dragging a draggable element onto a droppable target within an iframe

Starting URL: https://jqueryui.com/droppable/

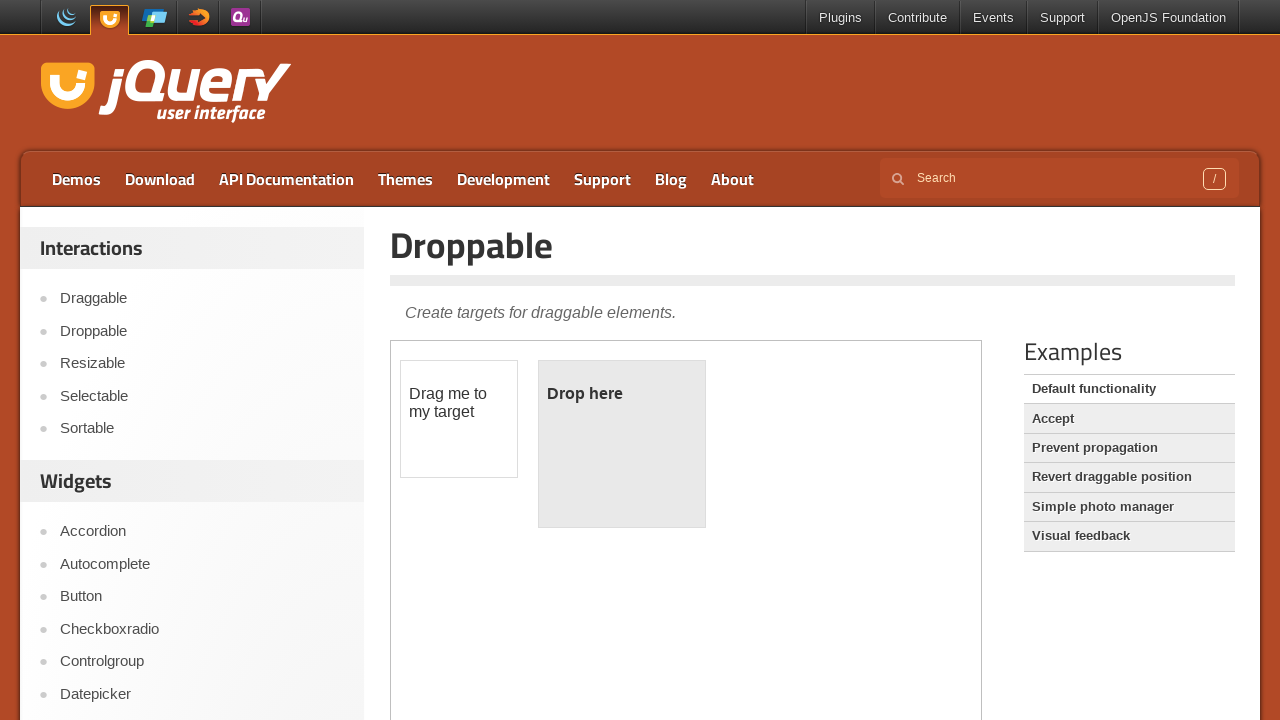

Navigated to jQuery UI droppable demo page
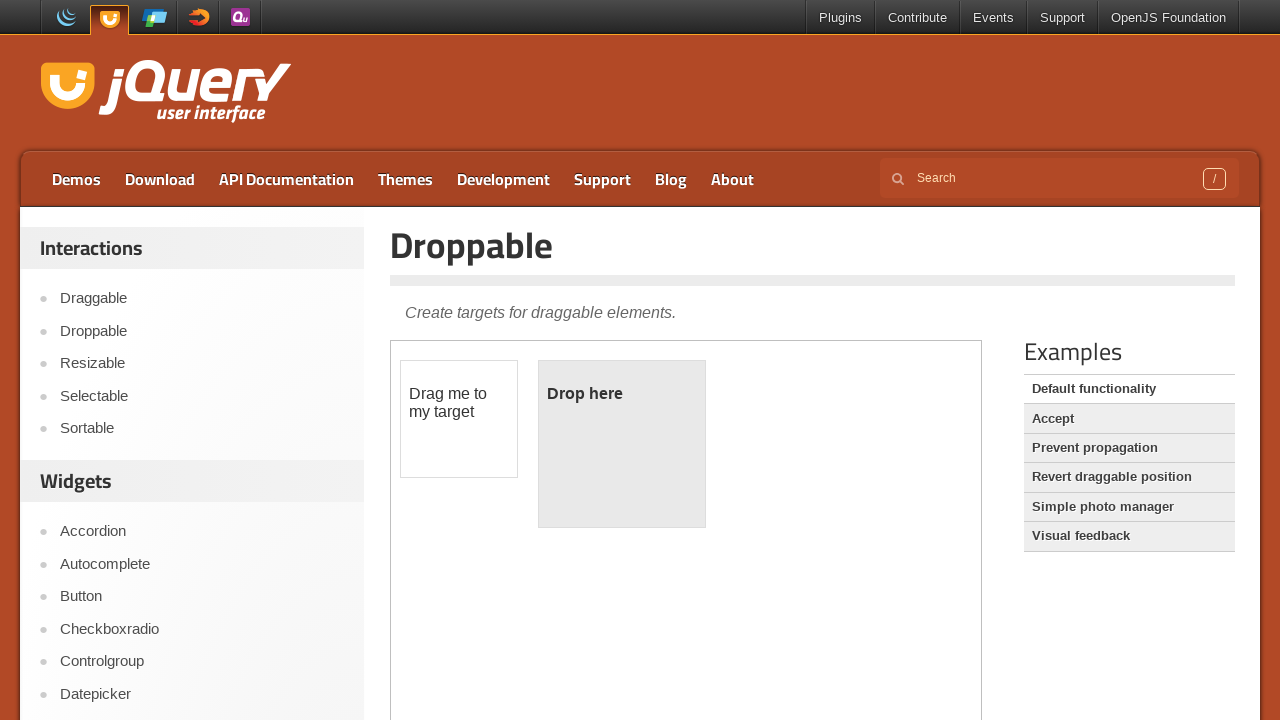

Located the demo iframe containing draggable elements
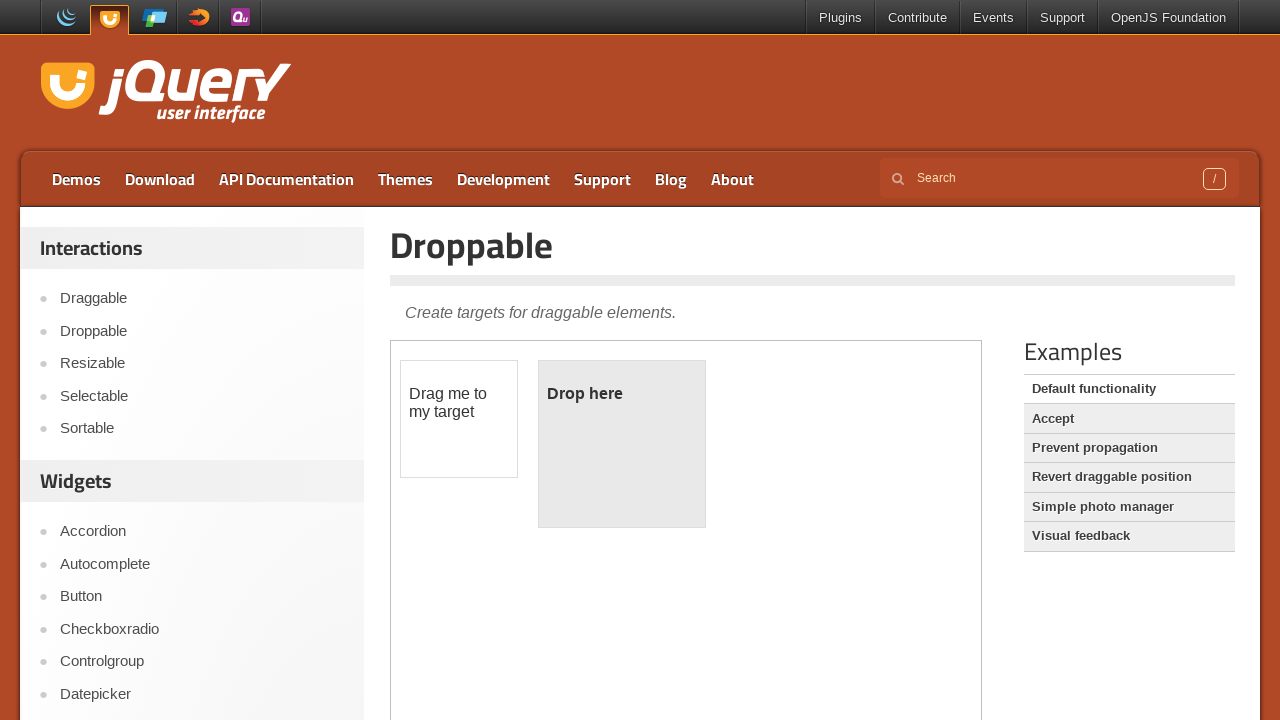

Located the draggable element with ID 'draggable'
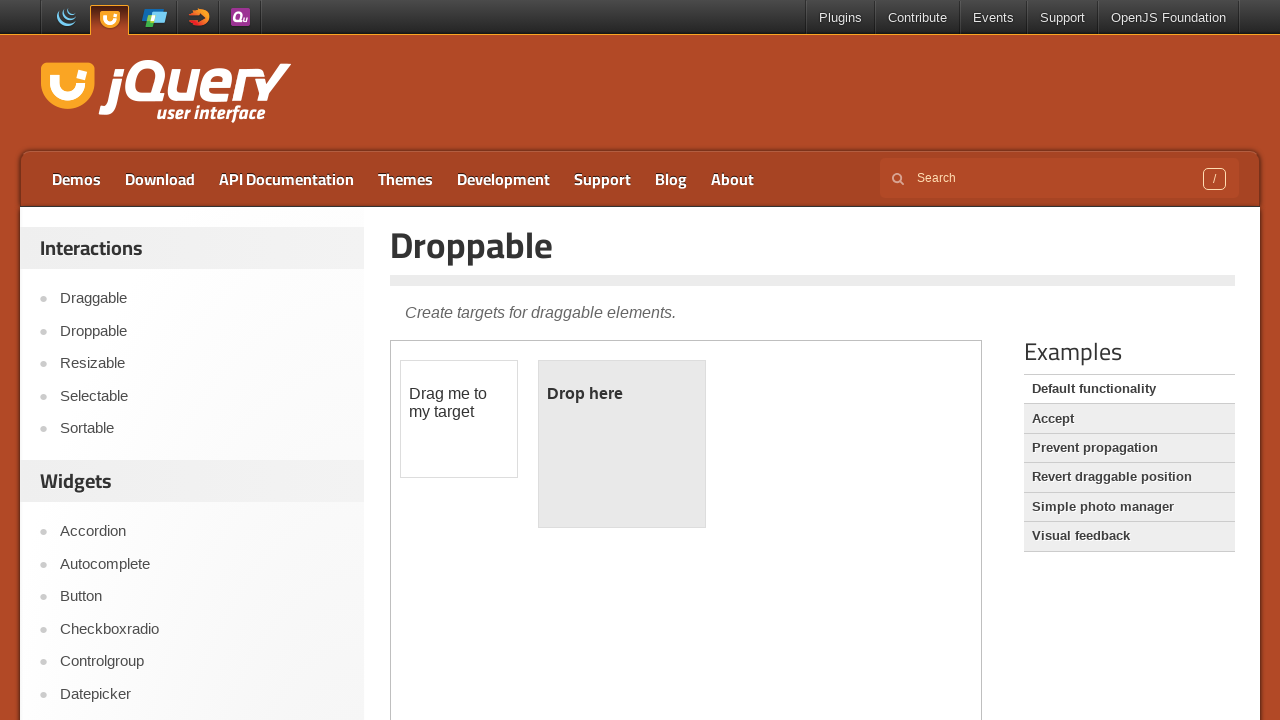

Located the droppable target element with ID 'droppable'
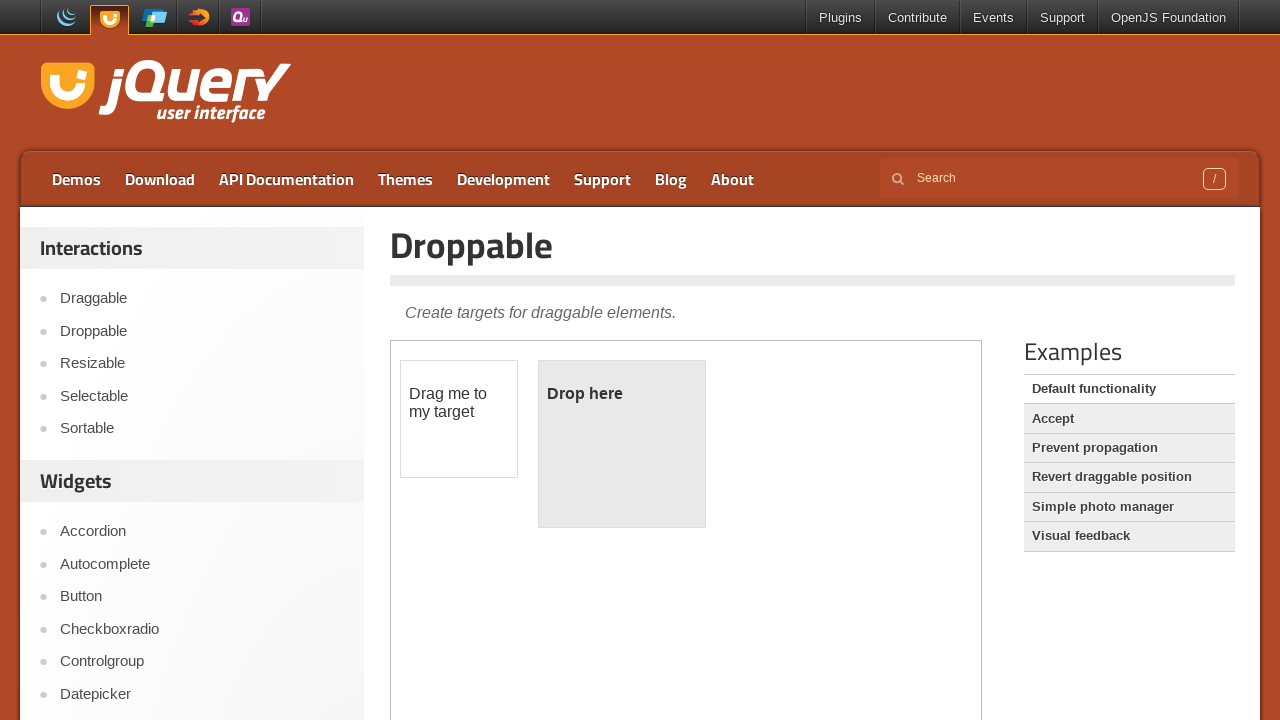

Dragged the draggable element onto the droppable target at (622, 444)
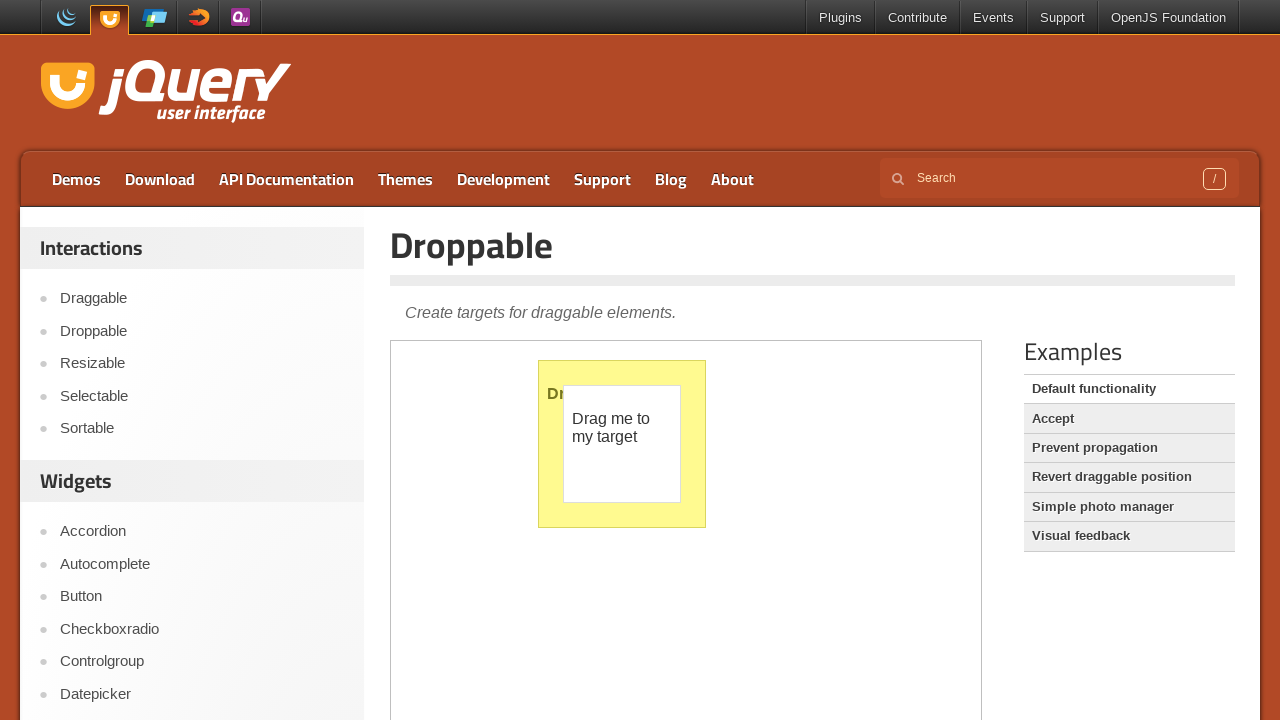

Verified successful drop - droppable element now displays 'Dropped!' text
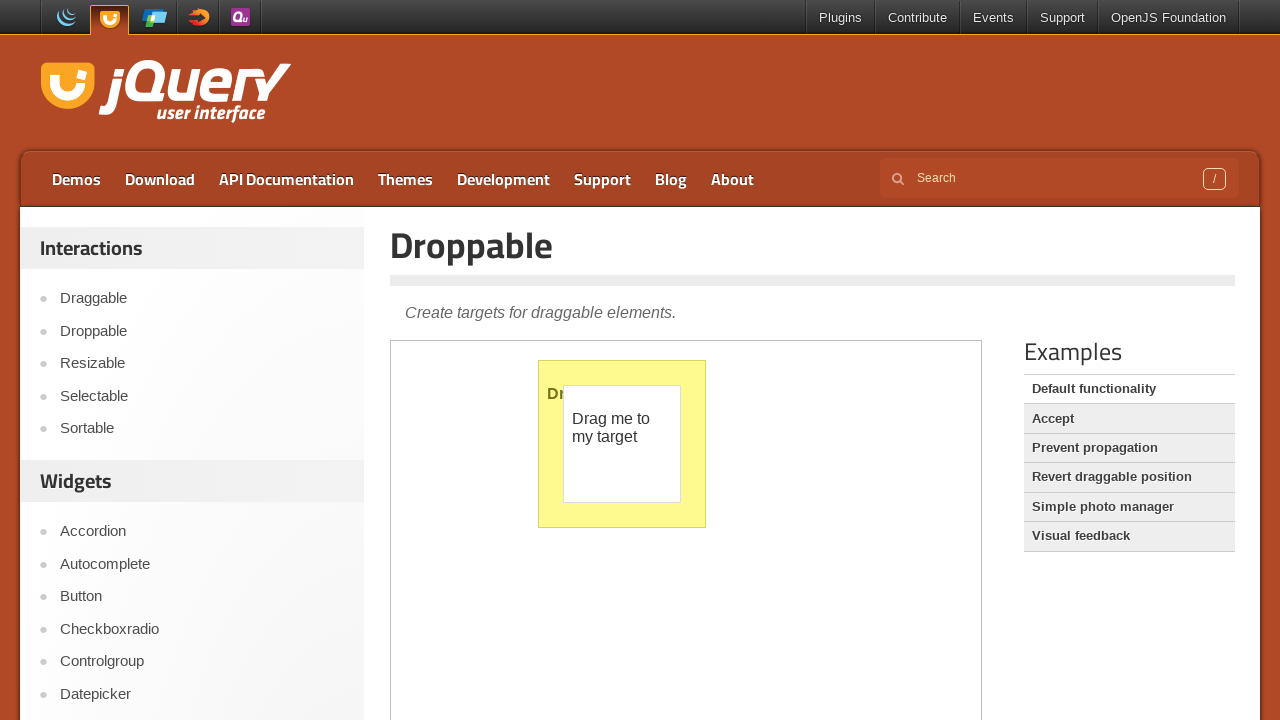

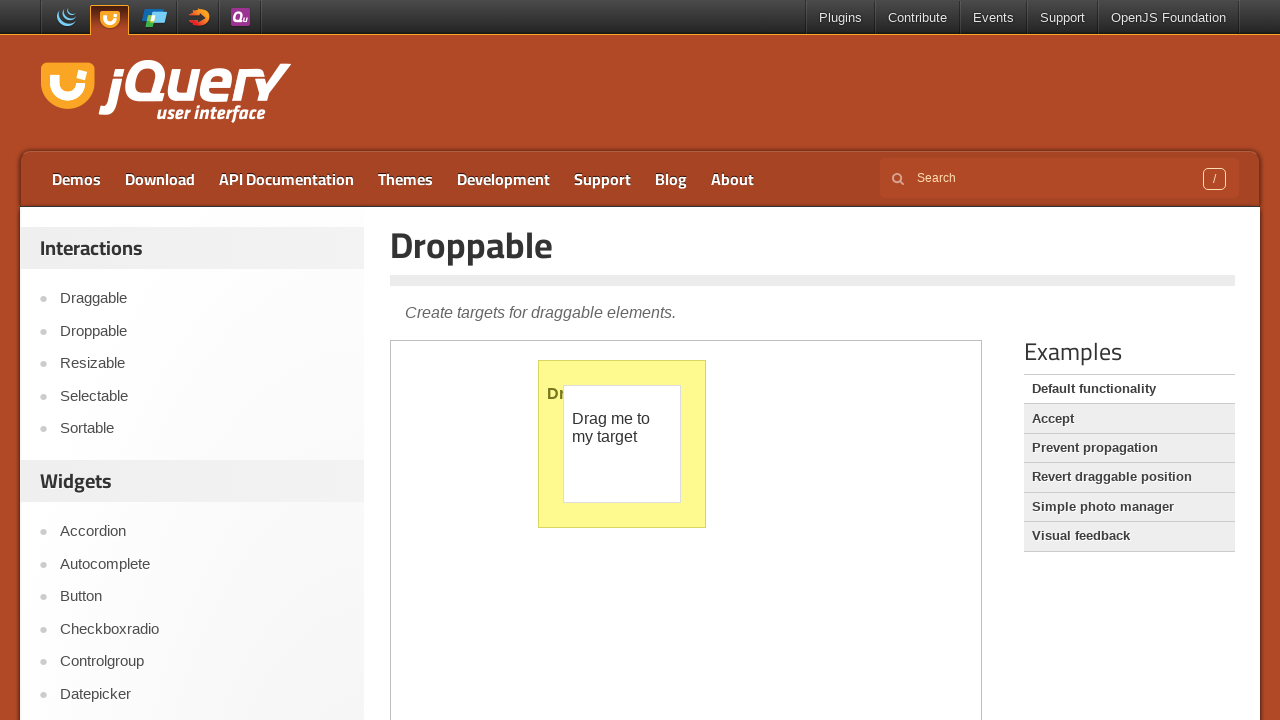